Navigates to a page and verifies the background-color CSS property of the h1 element is transparent (rgba(0, 0, 0, 0))

Starting URL: https://uljanovs.github.io/site/examples/po

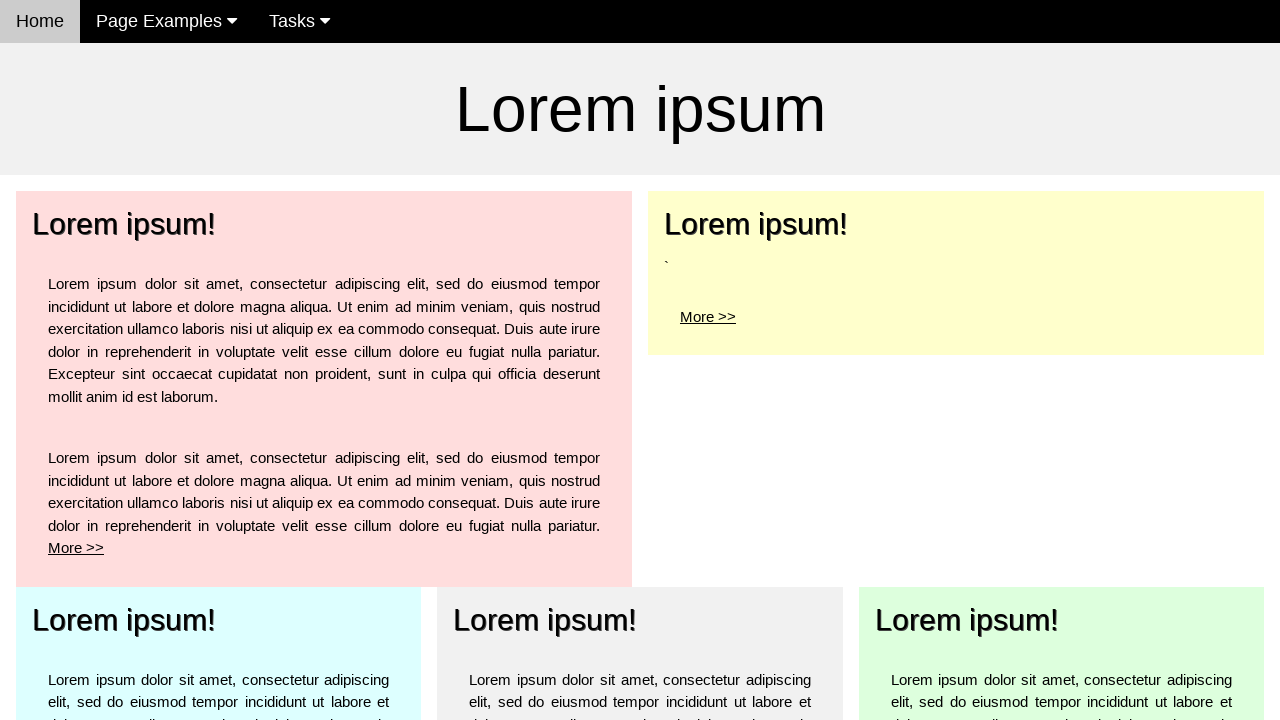

Navigated to https://uljanovs.github.io/site/examples/po
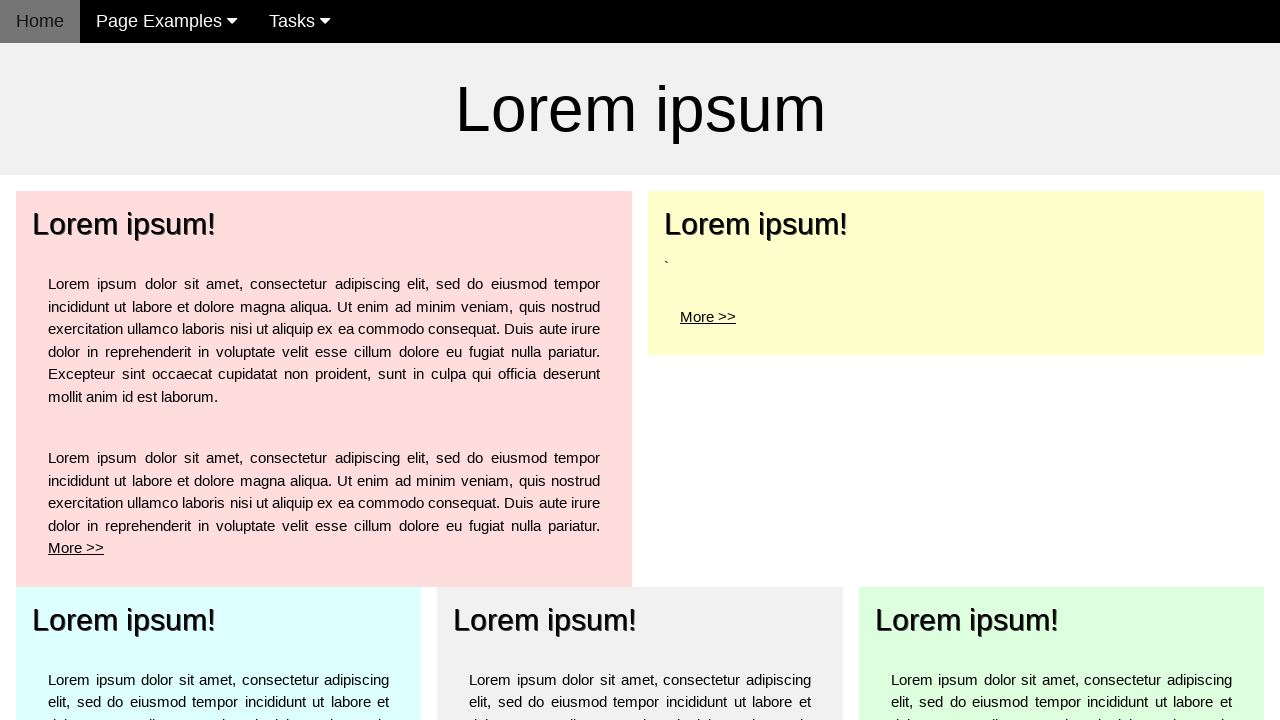

Waited for h1 element to be present
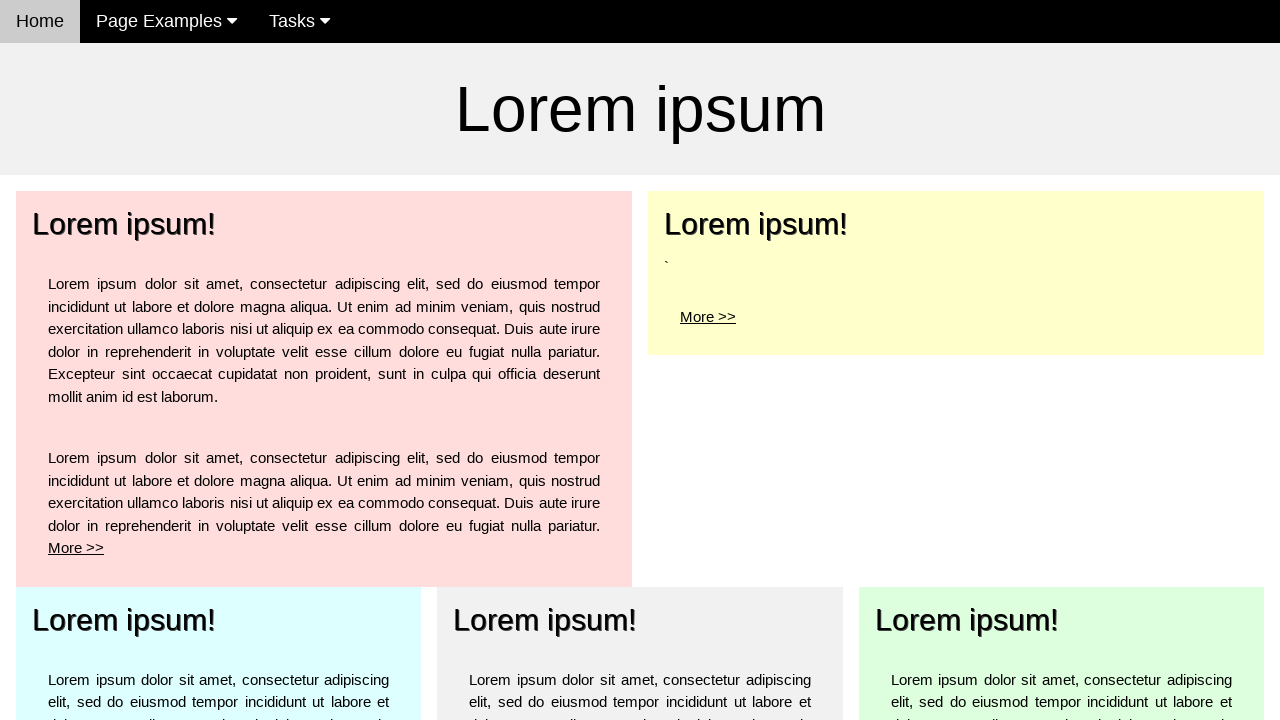

Retrieved background-color CSS property of h1 element: rgba(0, 0, 0, 0)
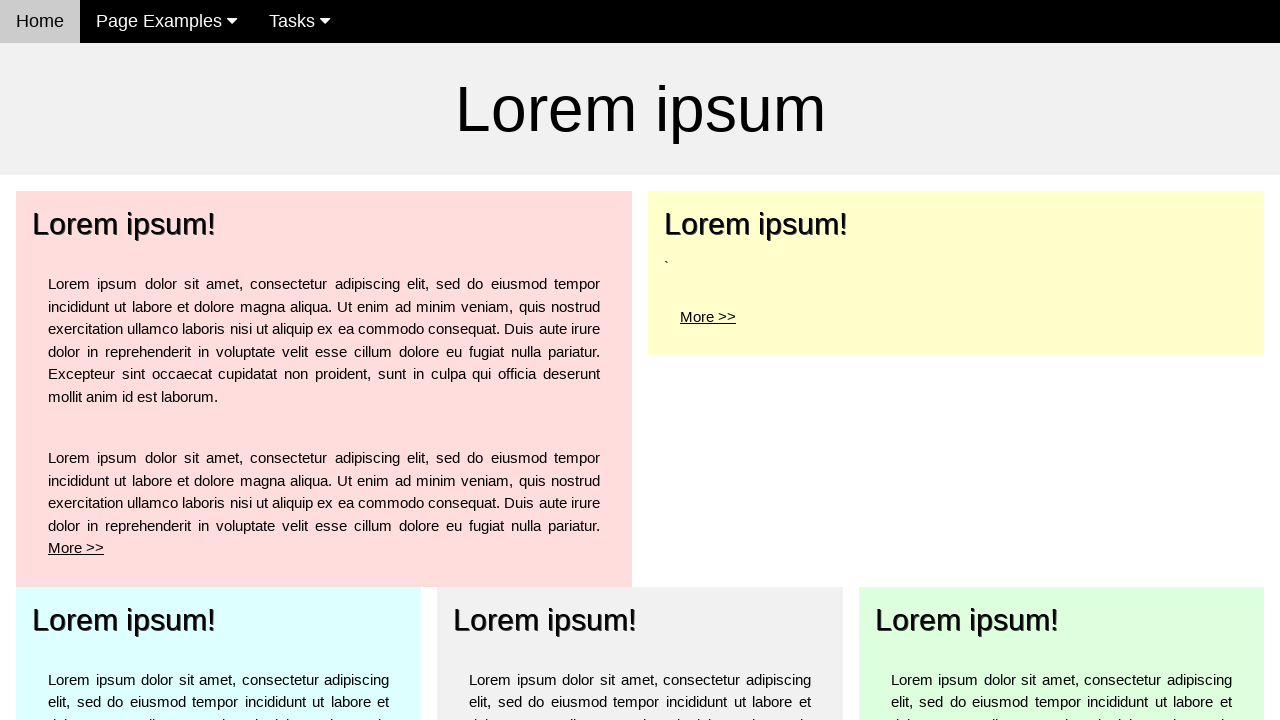

Verified h1 background-color is transparent (rgba(0, 0, 0, 0))
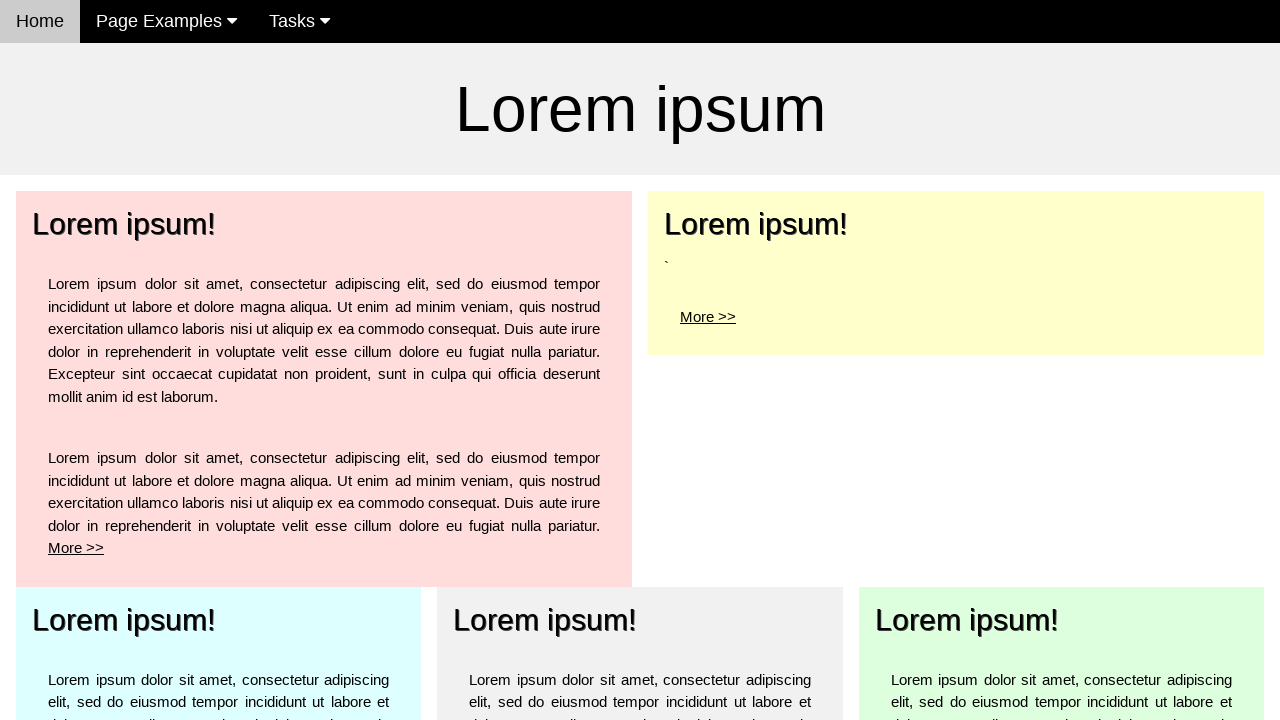

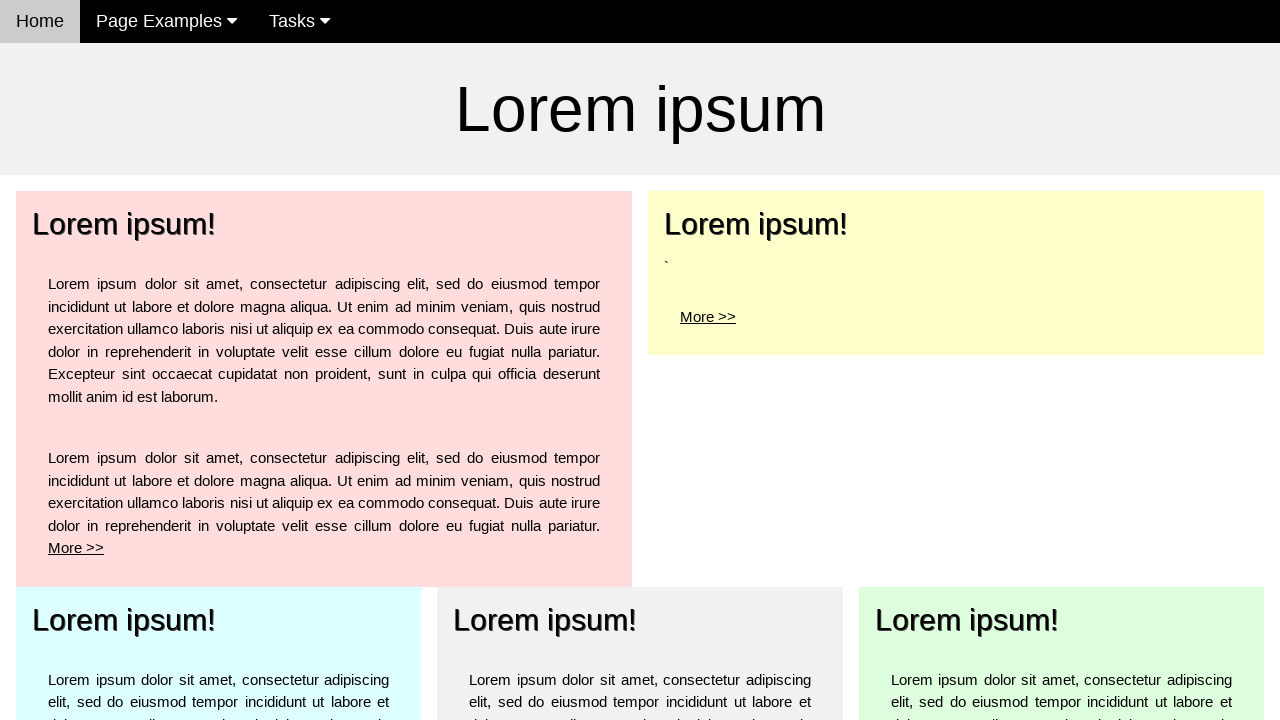